Tests a text box form by filling in full name, email, current address, and permanent address fields on a demo QA site.

Starting URL: https://demoqa.com/text-box

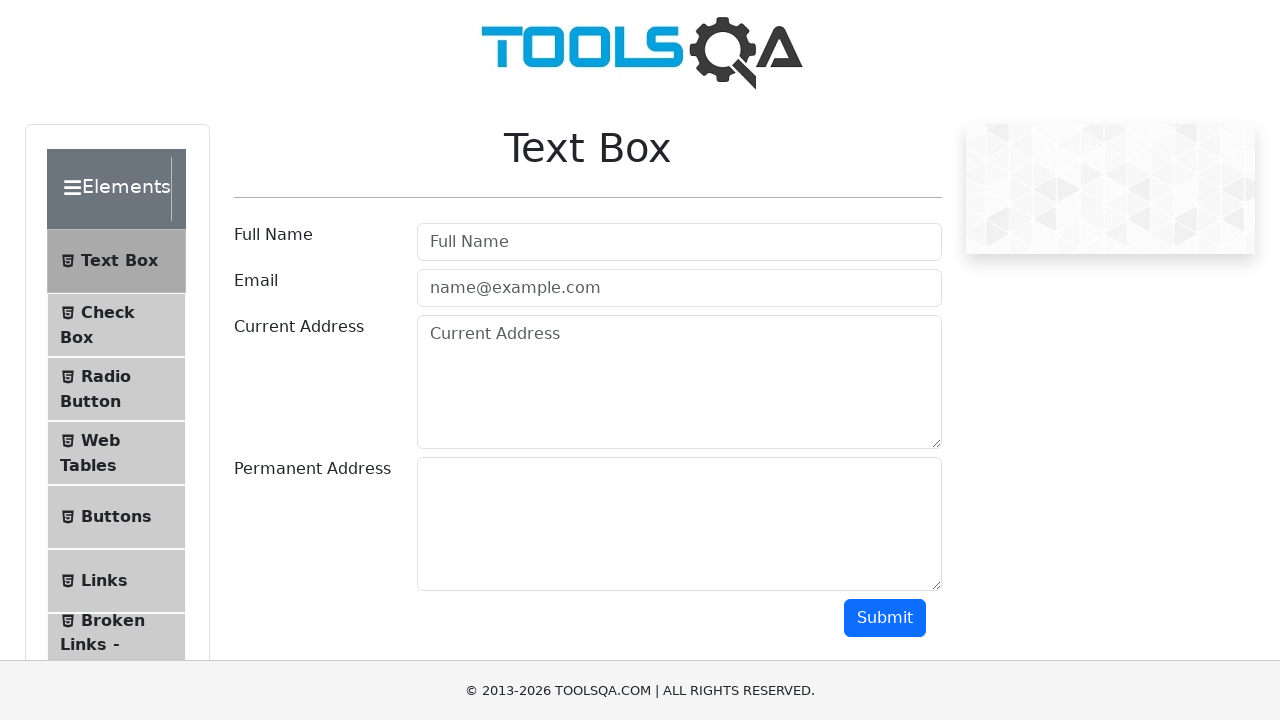

Filled full name field with 'Jana' on input#userName
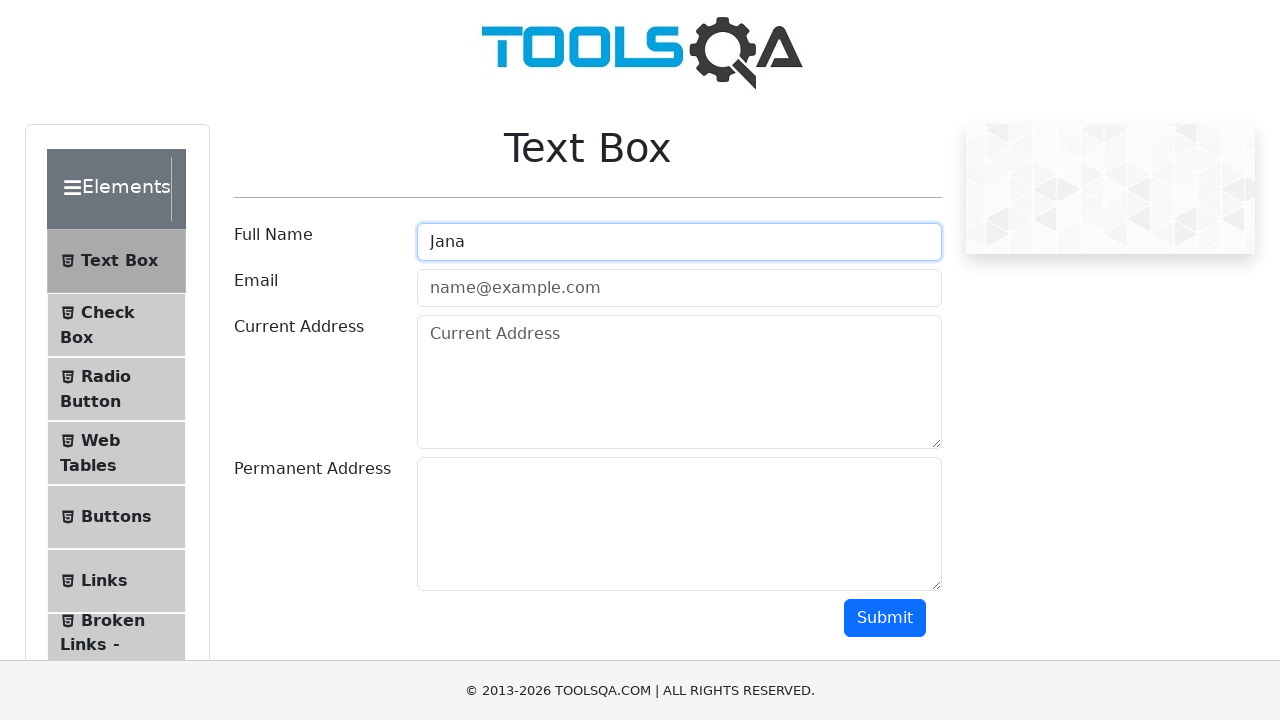

Filled email field with 'jana.kuchugurna@gmail.com' on input#userEmail
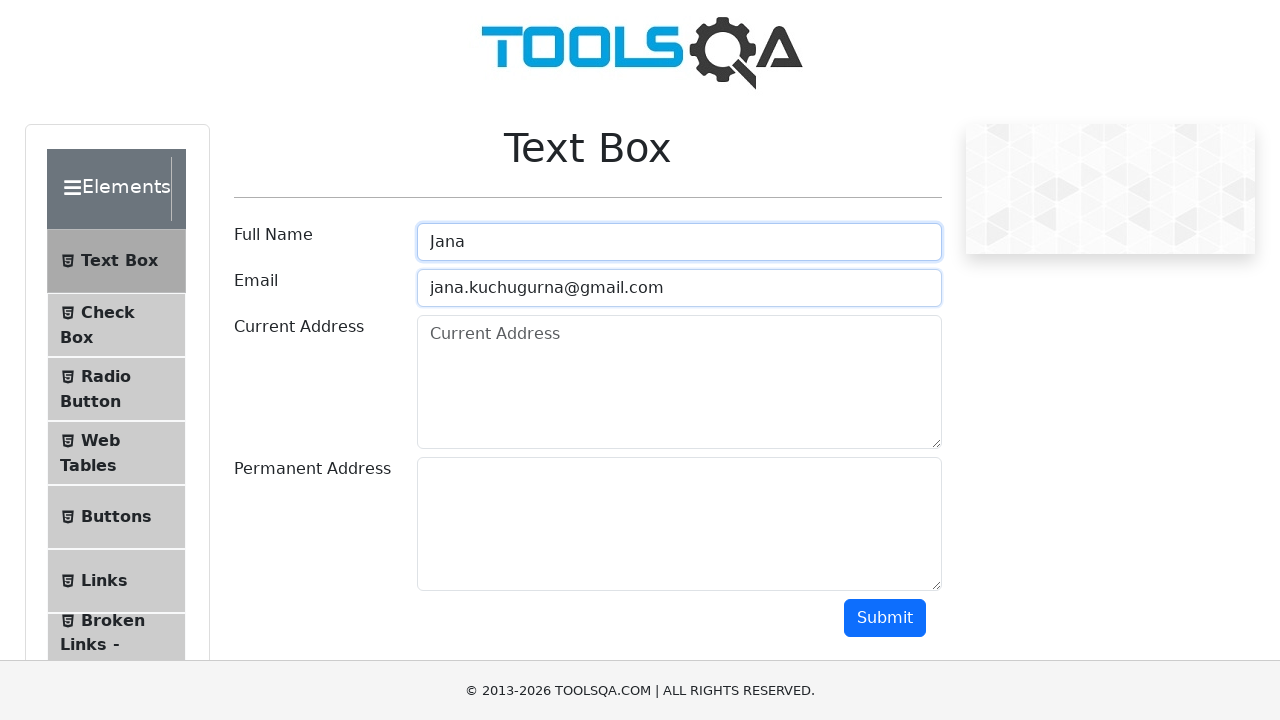

Filled current address field with 'Bulachovskoho 34 Kyiv' on textarea#currentAddress
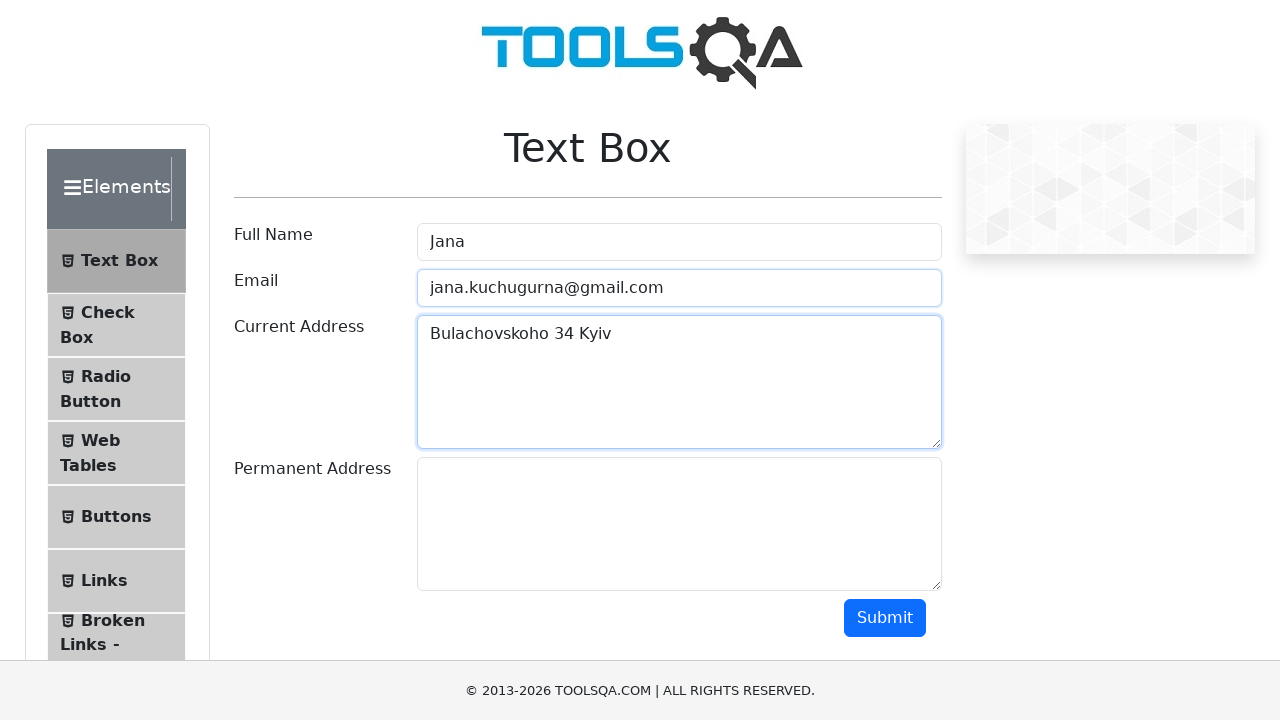

Filled permanent address field with 'Lehovecka 12 Prague 14' on textarea#permanentAddress
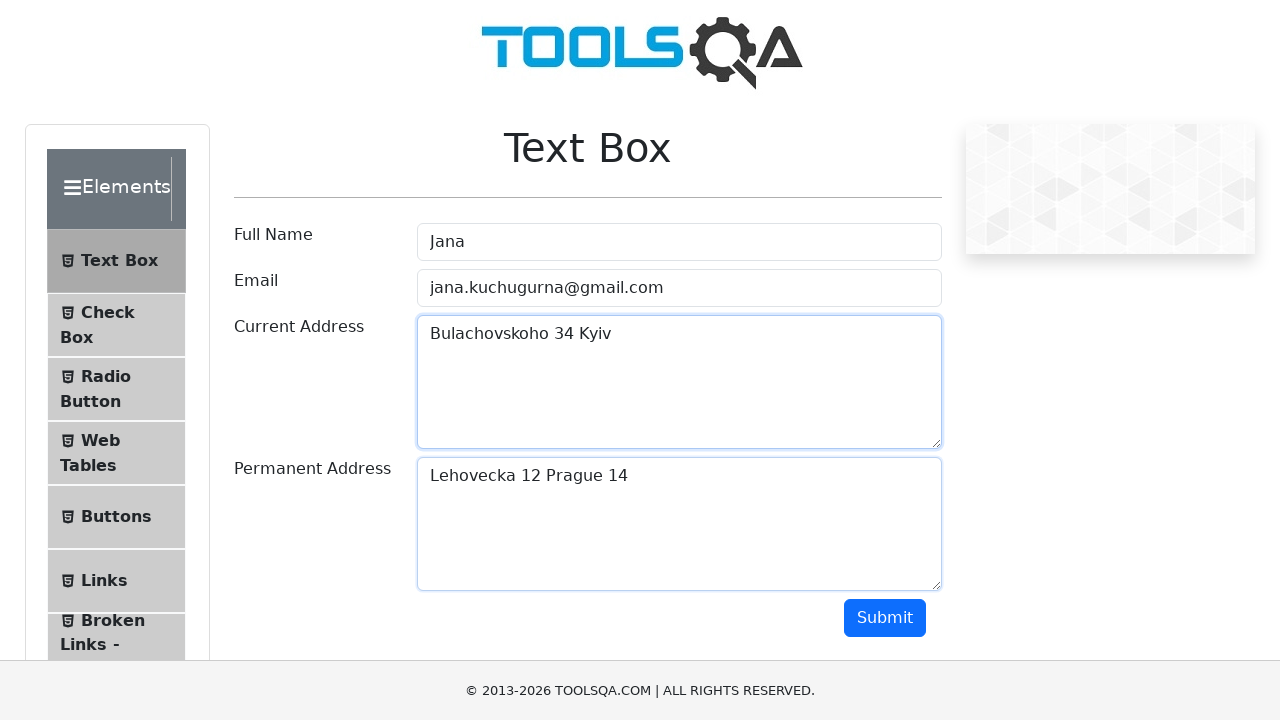

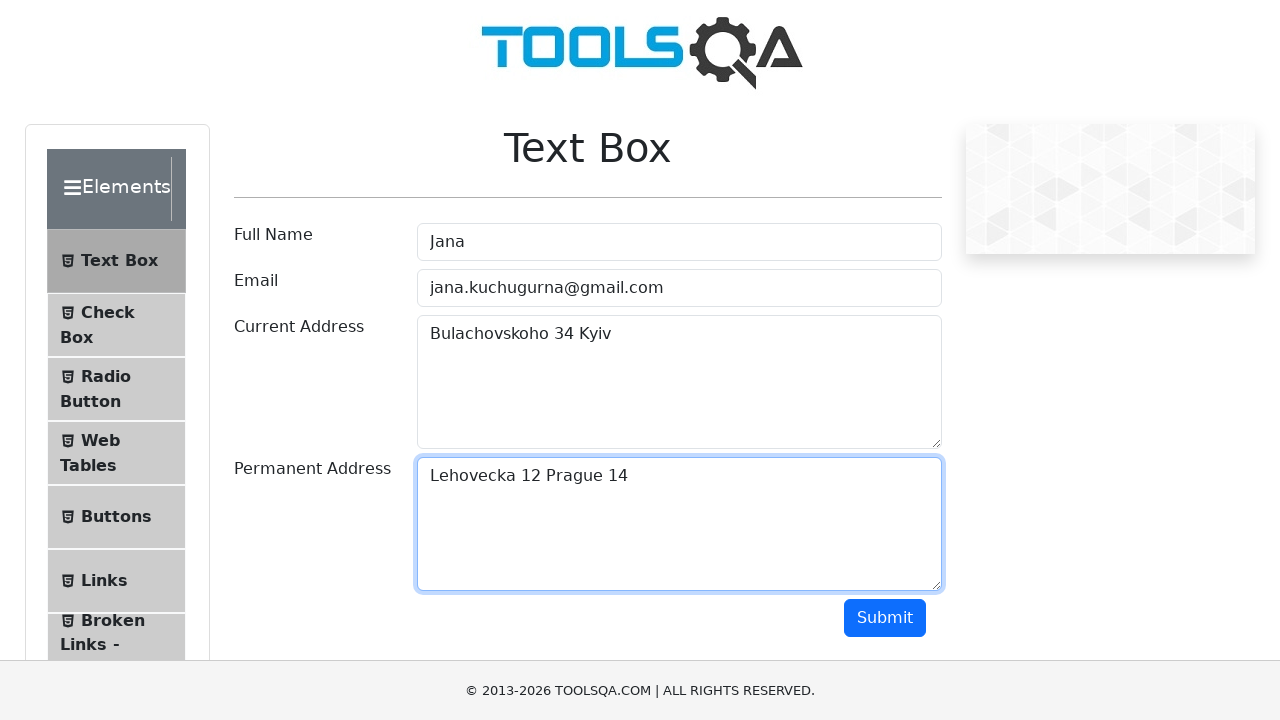